Tests text copy-paste functionality between two input fields using keyboard shortcuts (Ctrl+A, Ctrl+C, Ctrl+V)

Starting URL: https://text-compare.com/

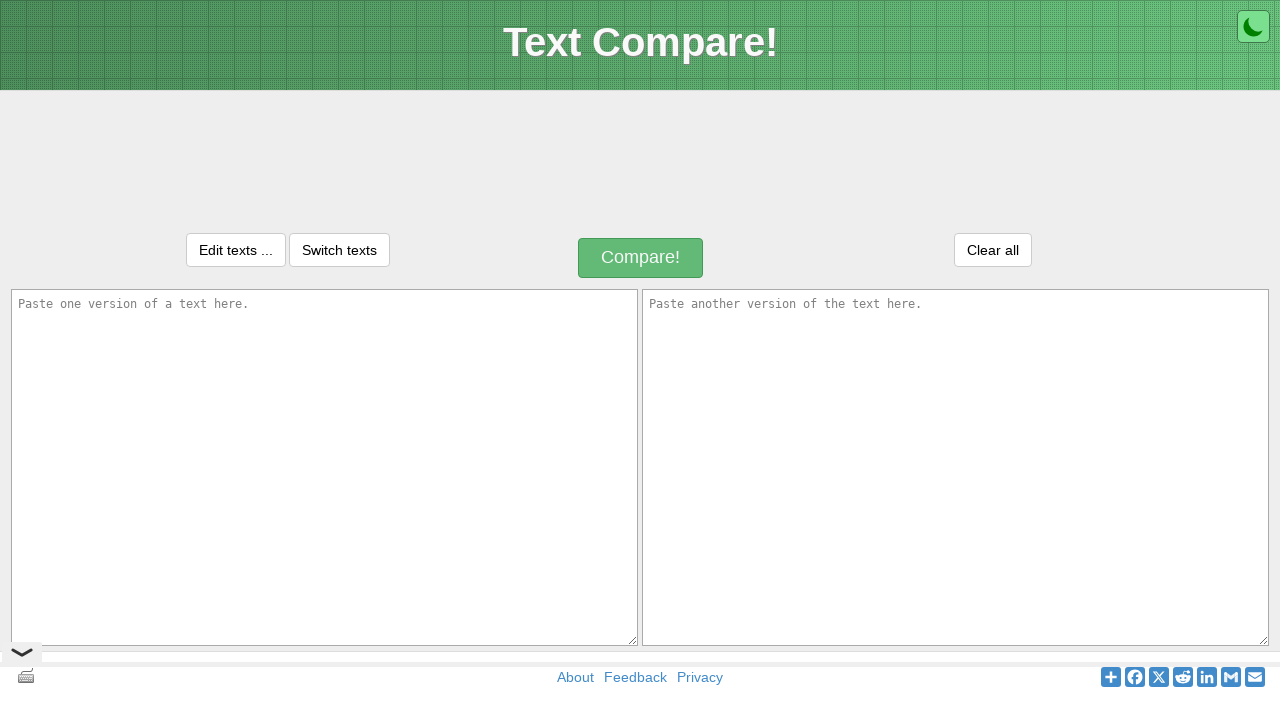

Entered 'Welcome to selenium' in first input field on #inputText1
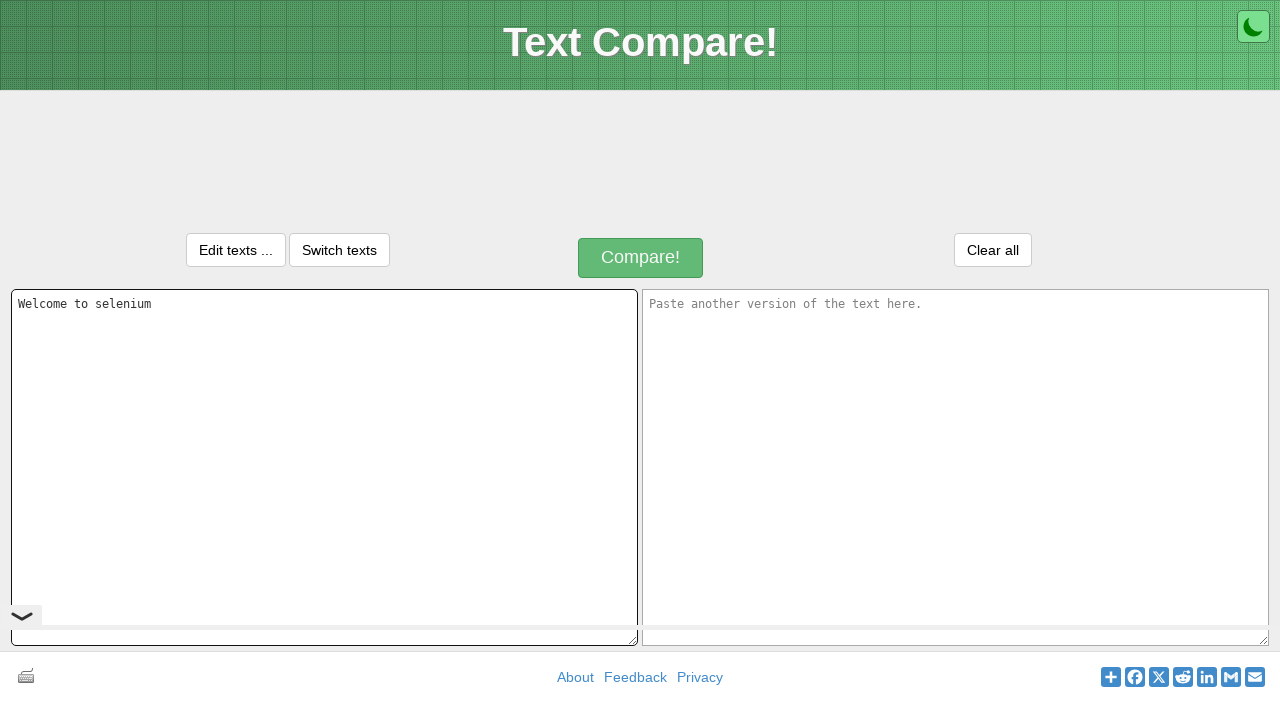

Selected all text in first input field using Ctrl+A on #inputText1
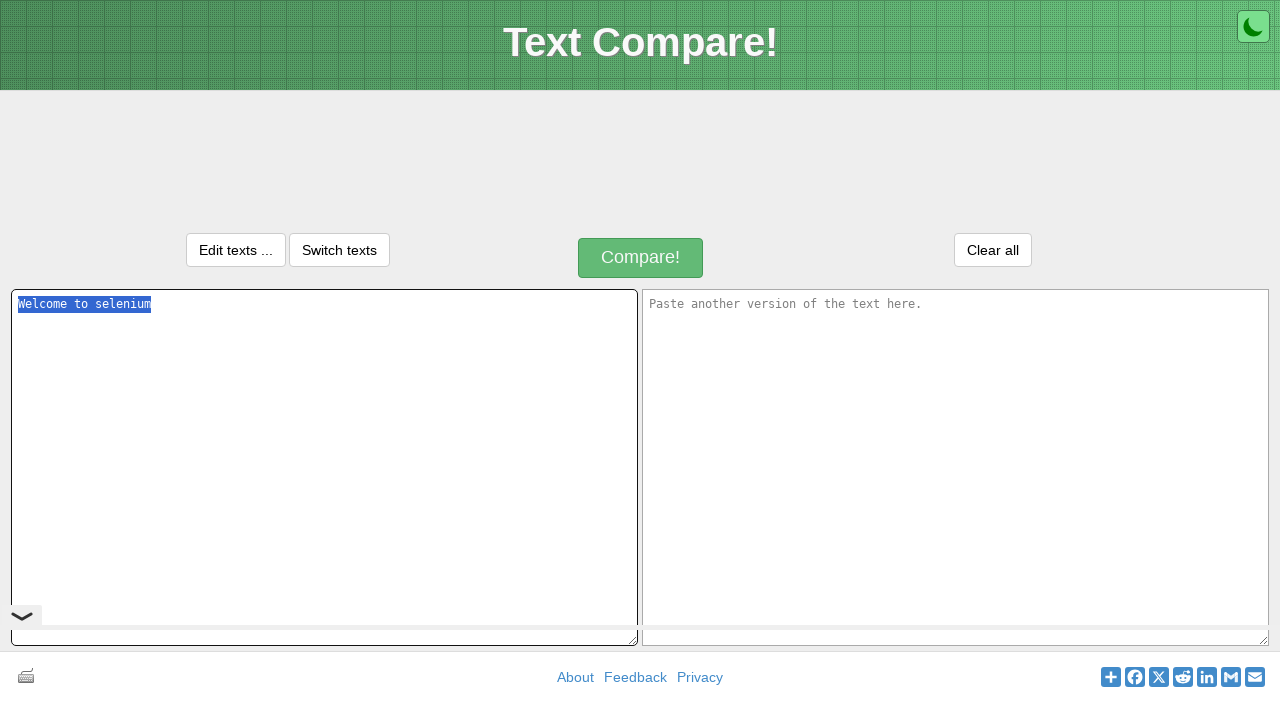

Copied text from first input field using Ctrl+C on #inputText1
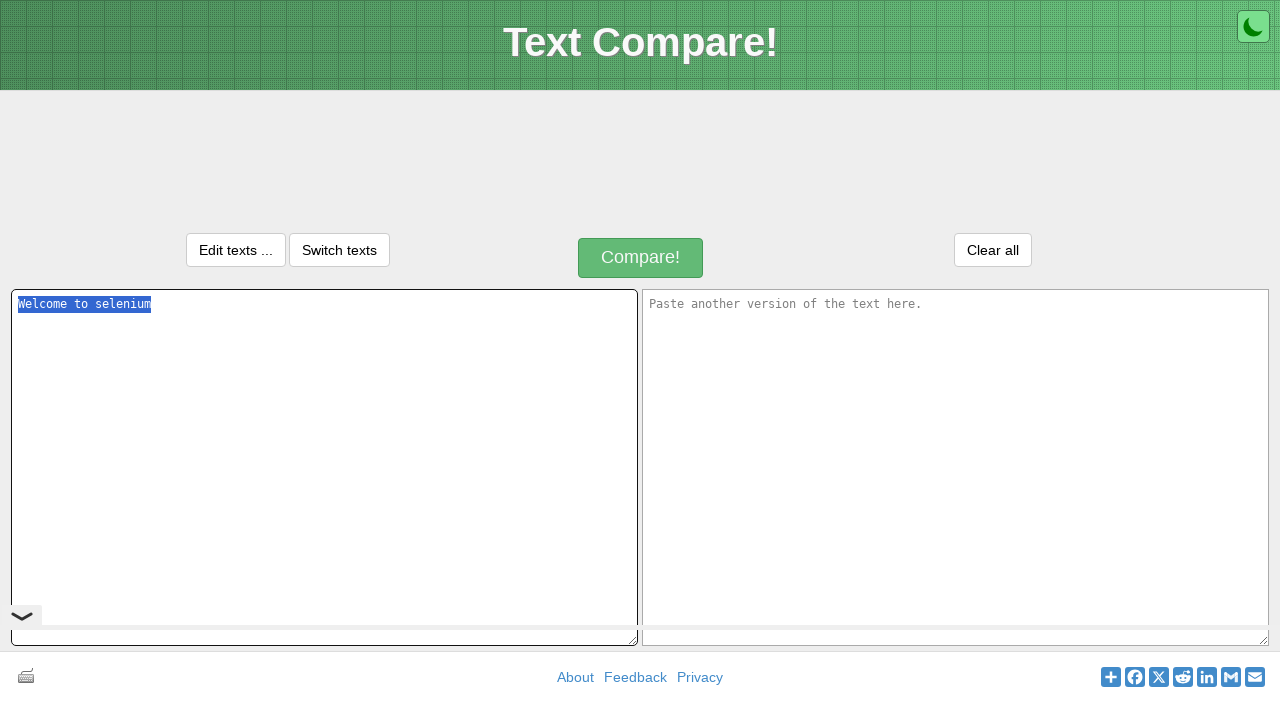

Navigated to second input field using Tab
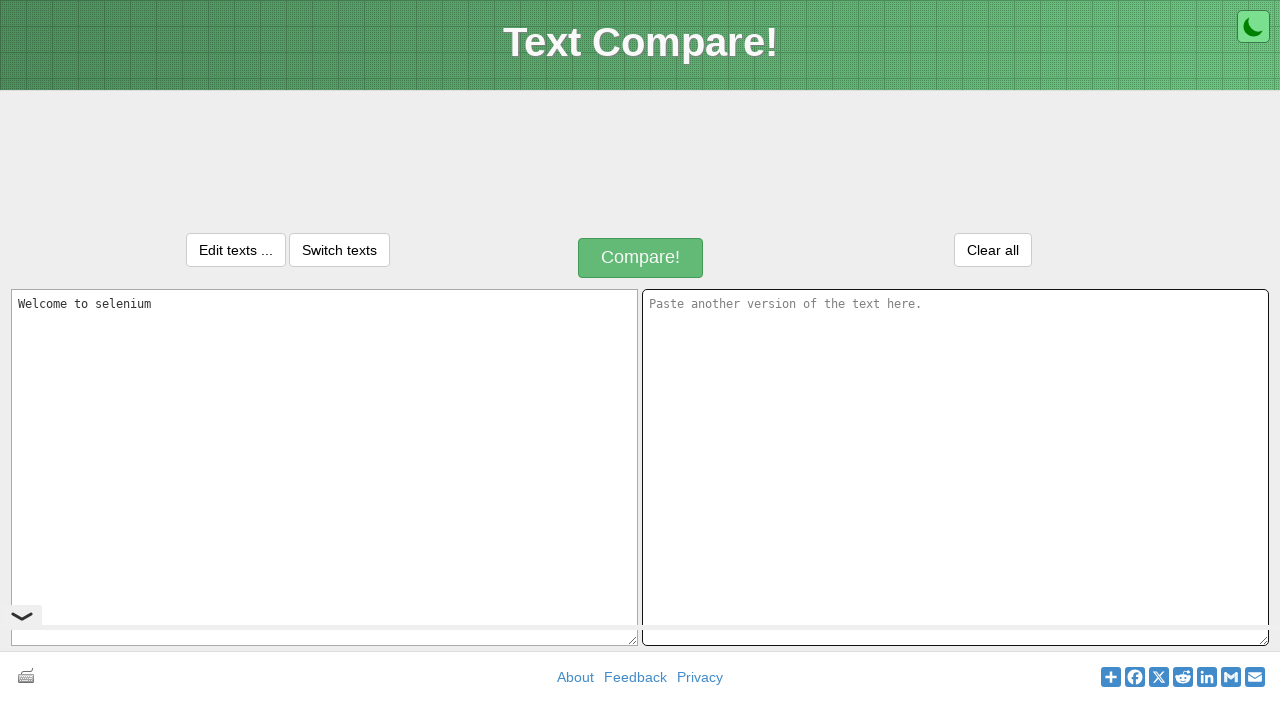

Pasted text into second input field using Ctrl+V on #inputText2
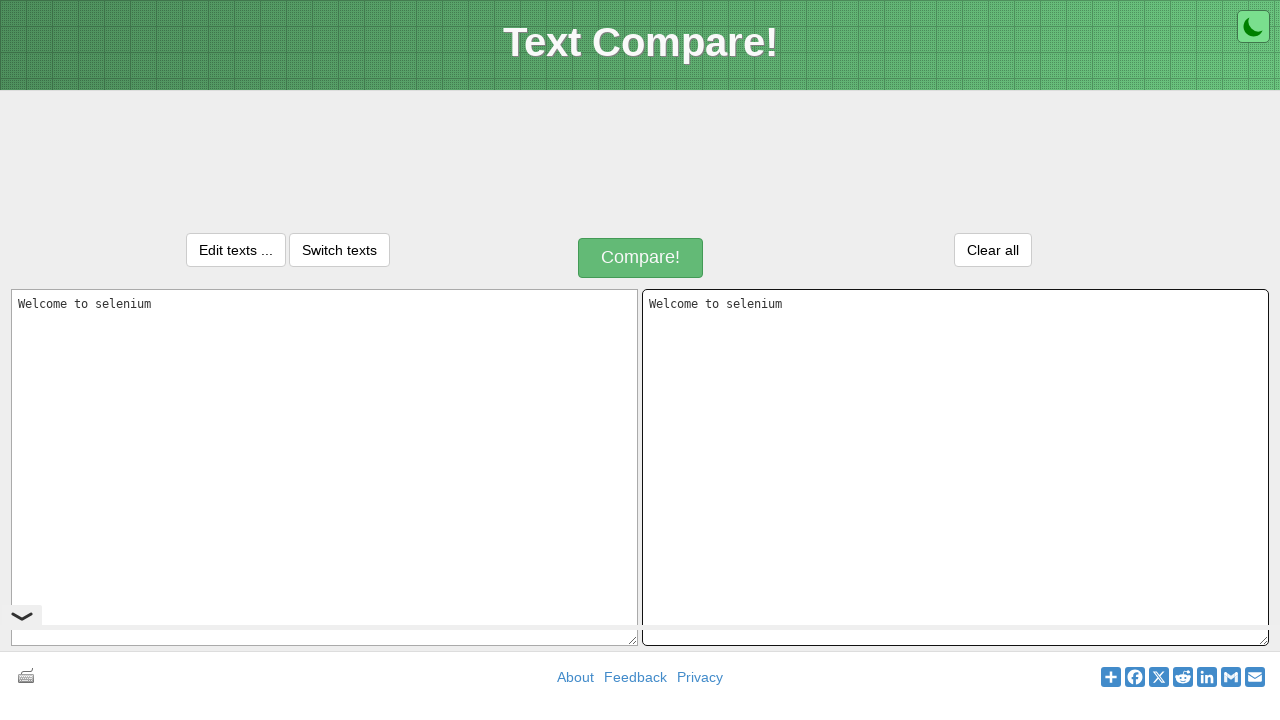

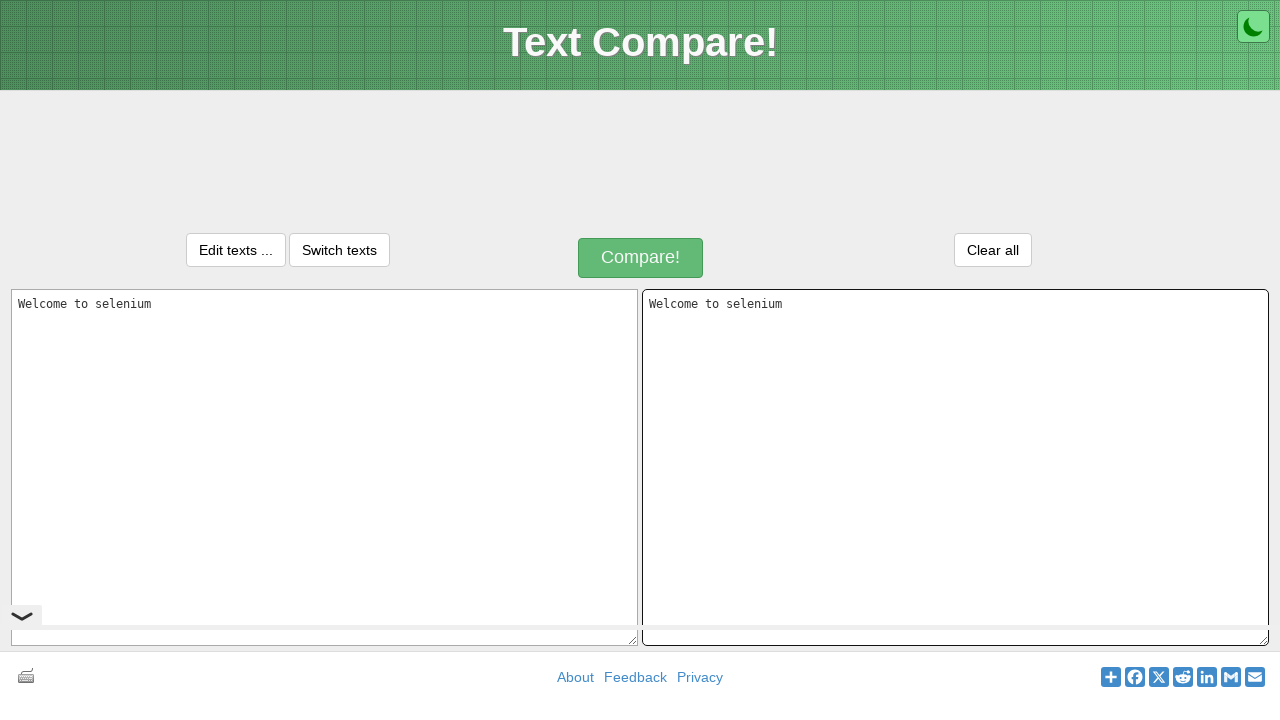